Opens the Sauce Demo website and sets the browser window size

Starting URL: https://www.saucedemo.com/

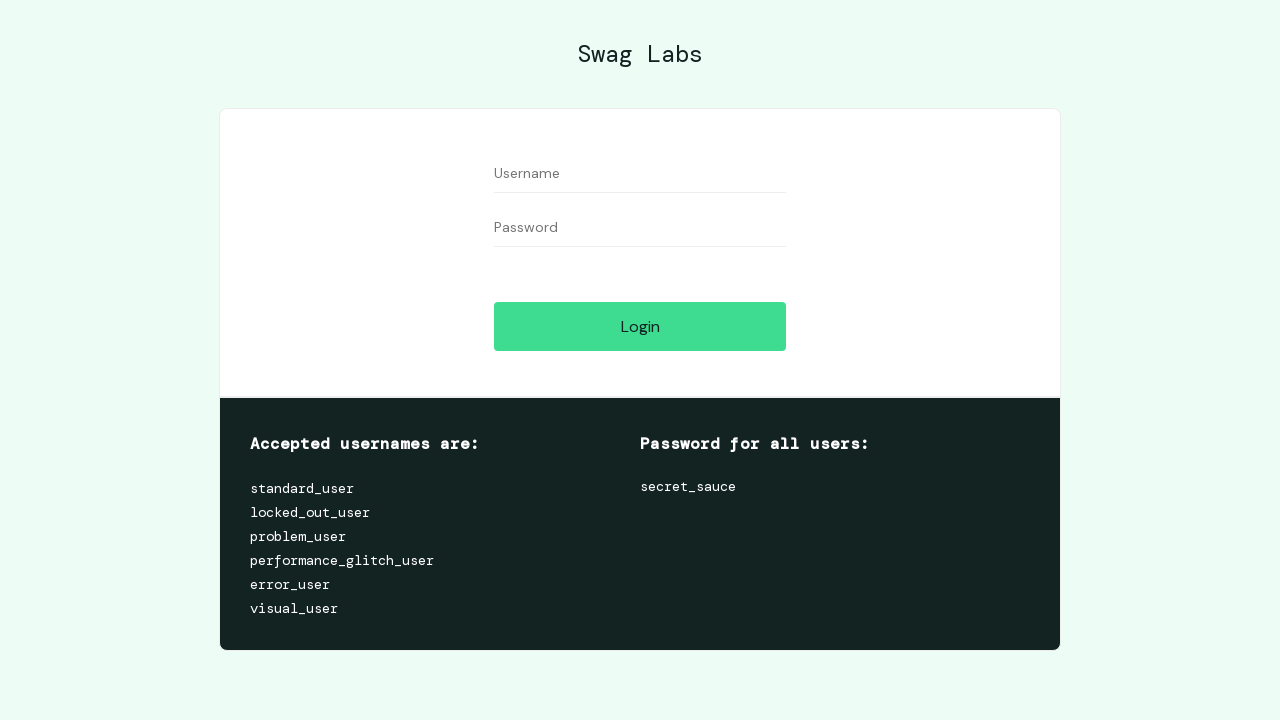

Navigated to Sauce Demo website
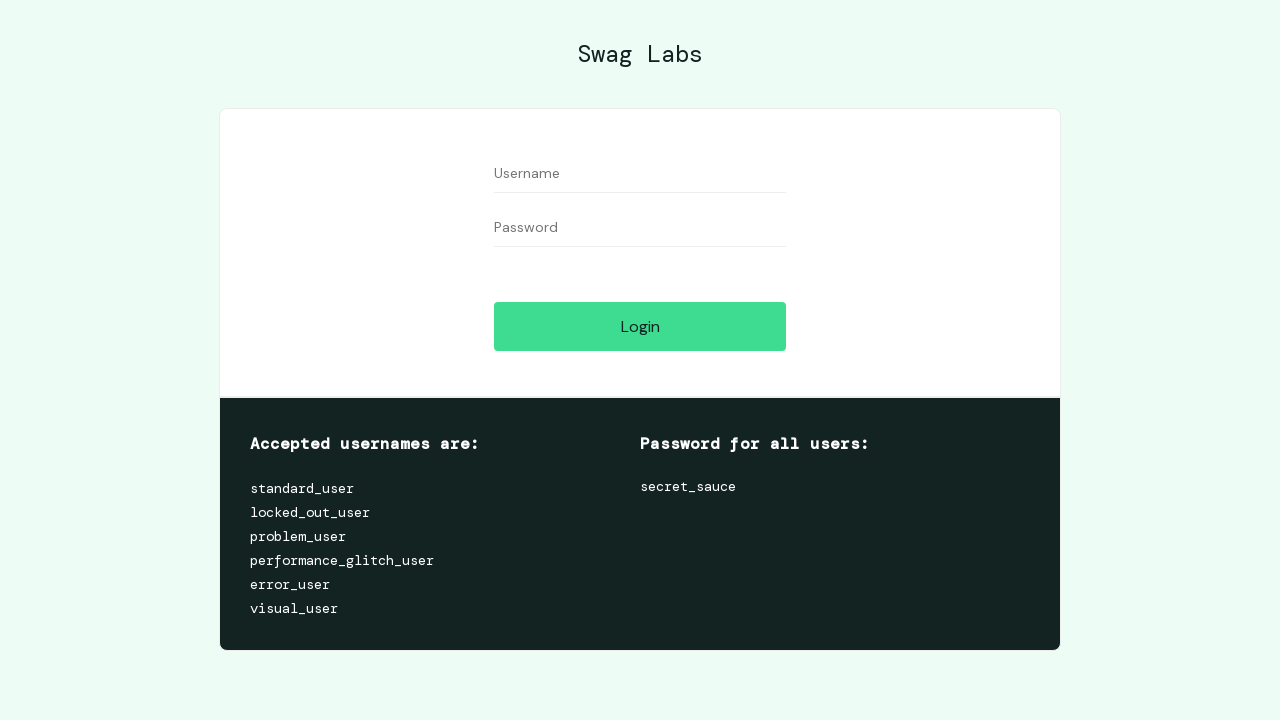

Set browser window size to 1920x1080
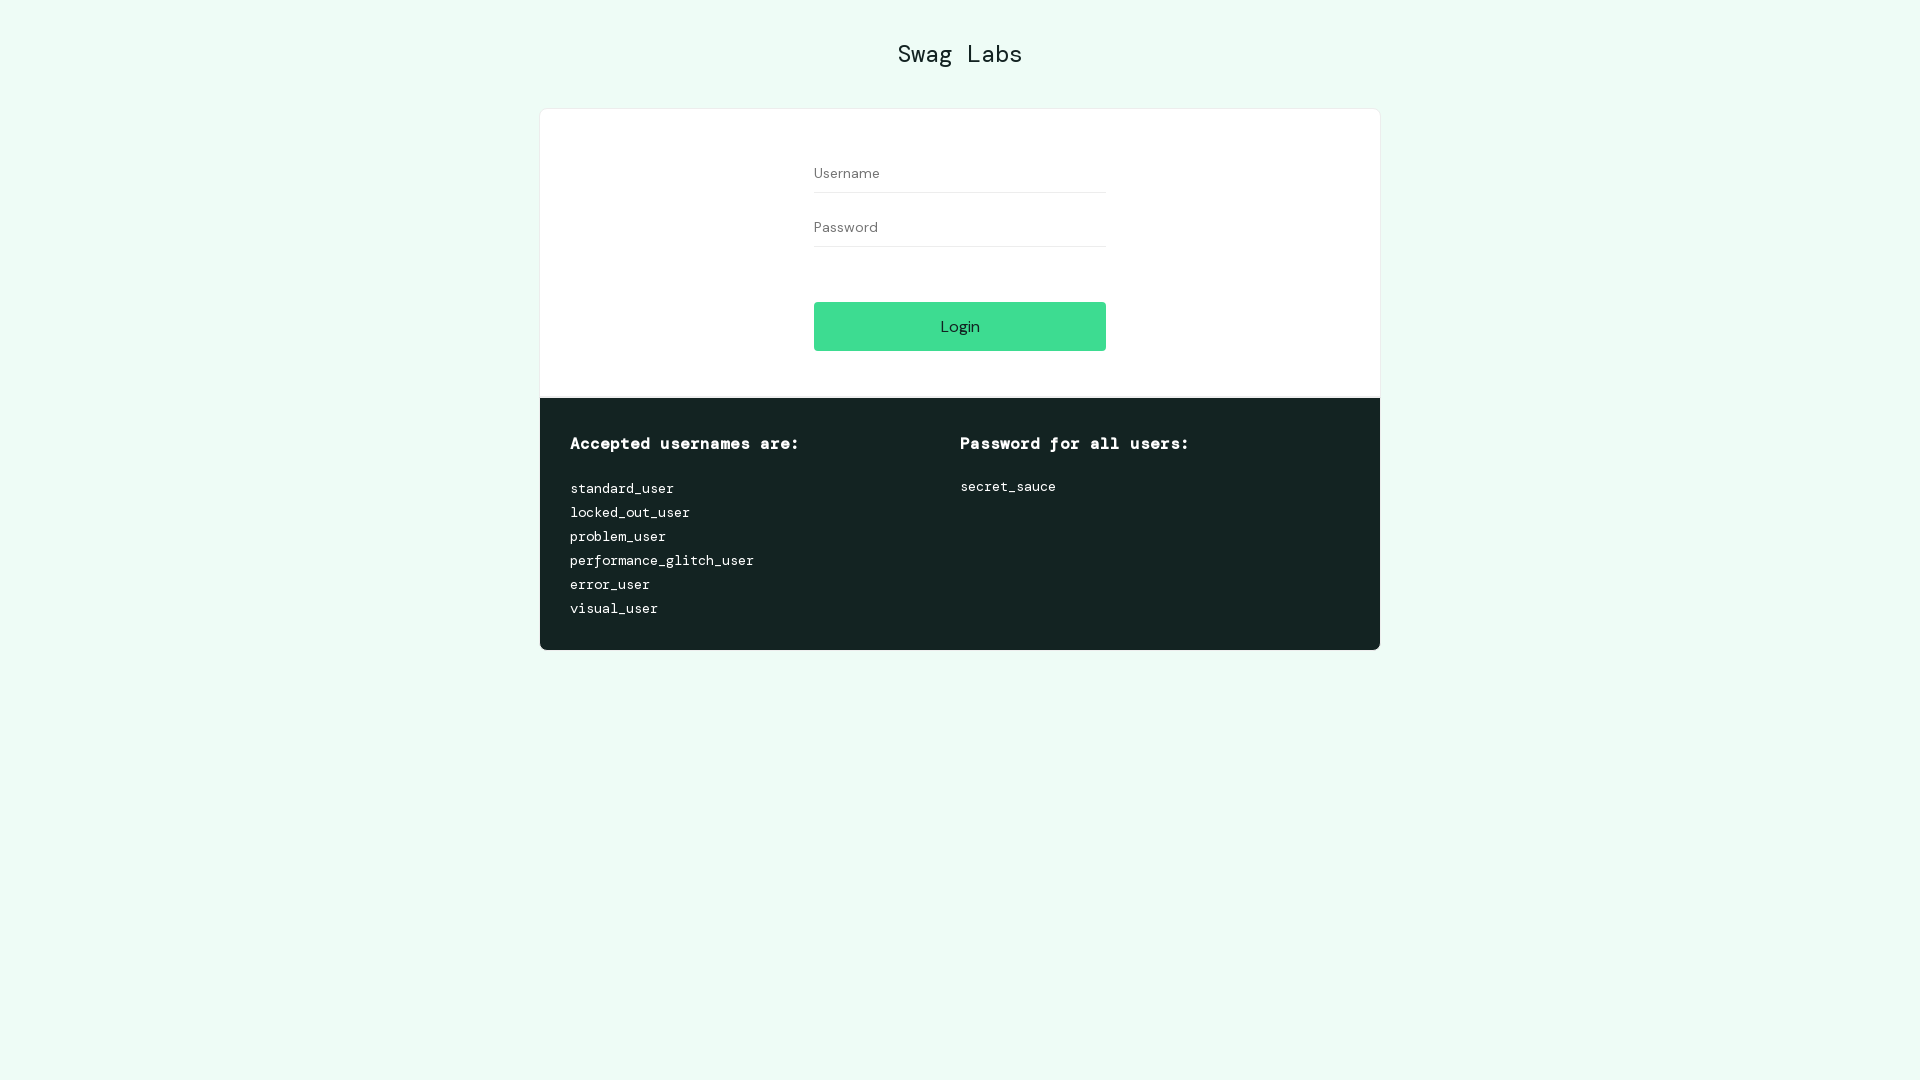

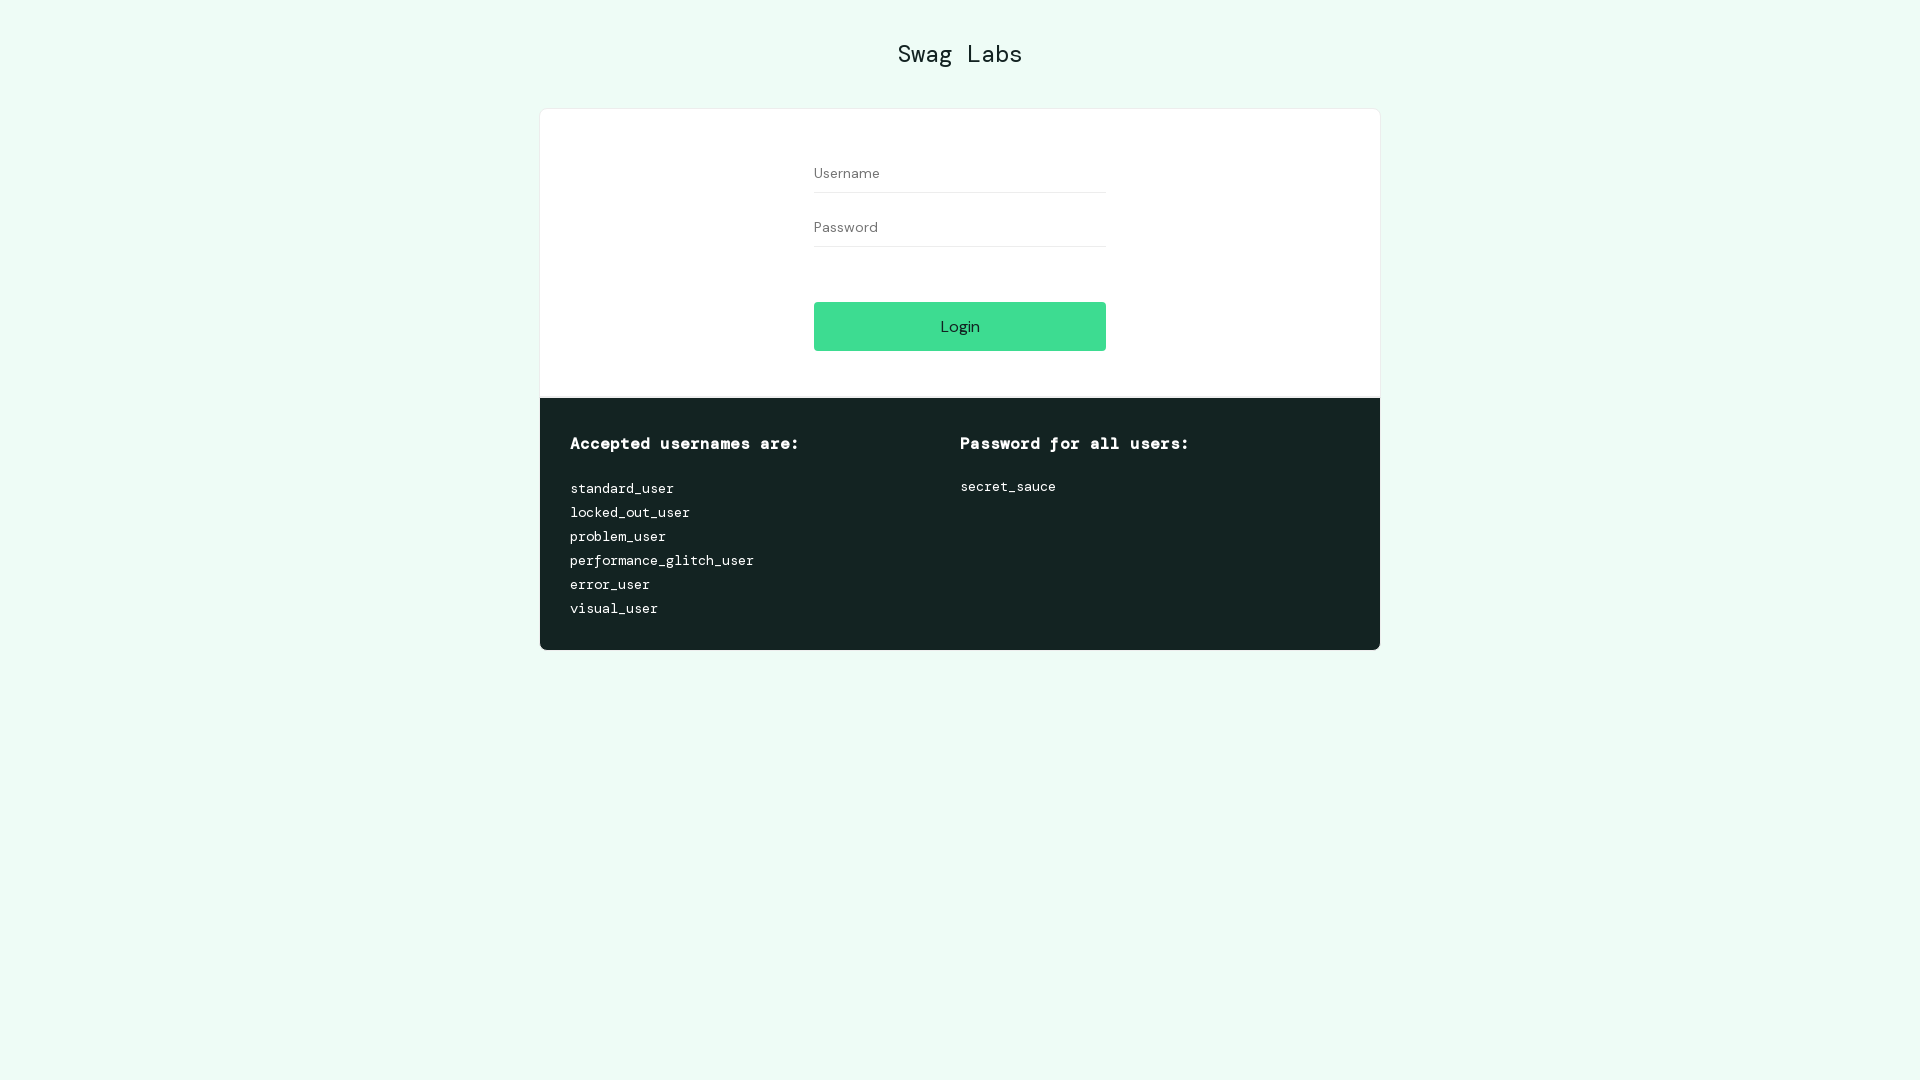